Demonstrates send keys action by searching for "send_keys" in the documentation

Starting URL: https://www.selenium.dev/selenium/docs/api/py/genindex.html

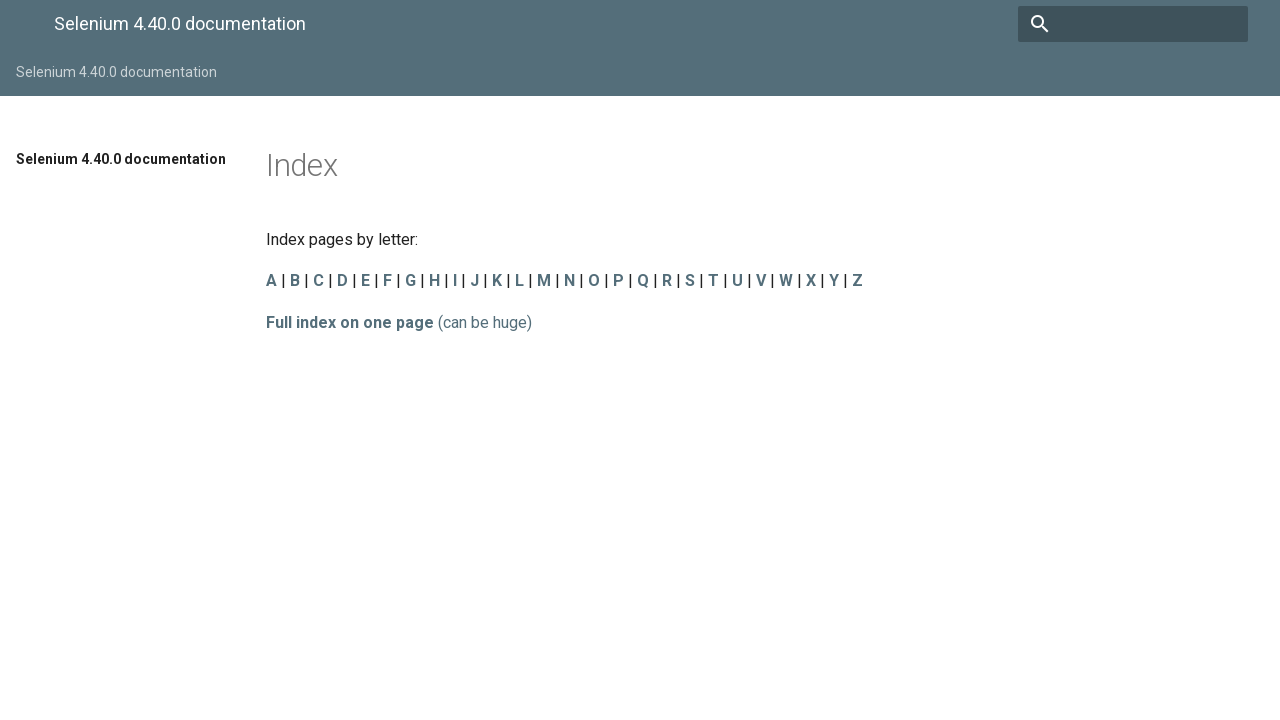

Clicked on search box at (1133, 24) on input[name='q']
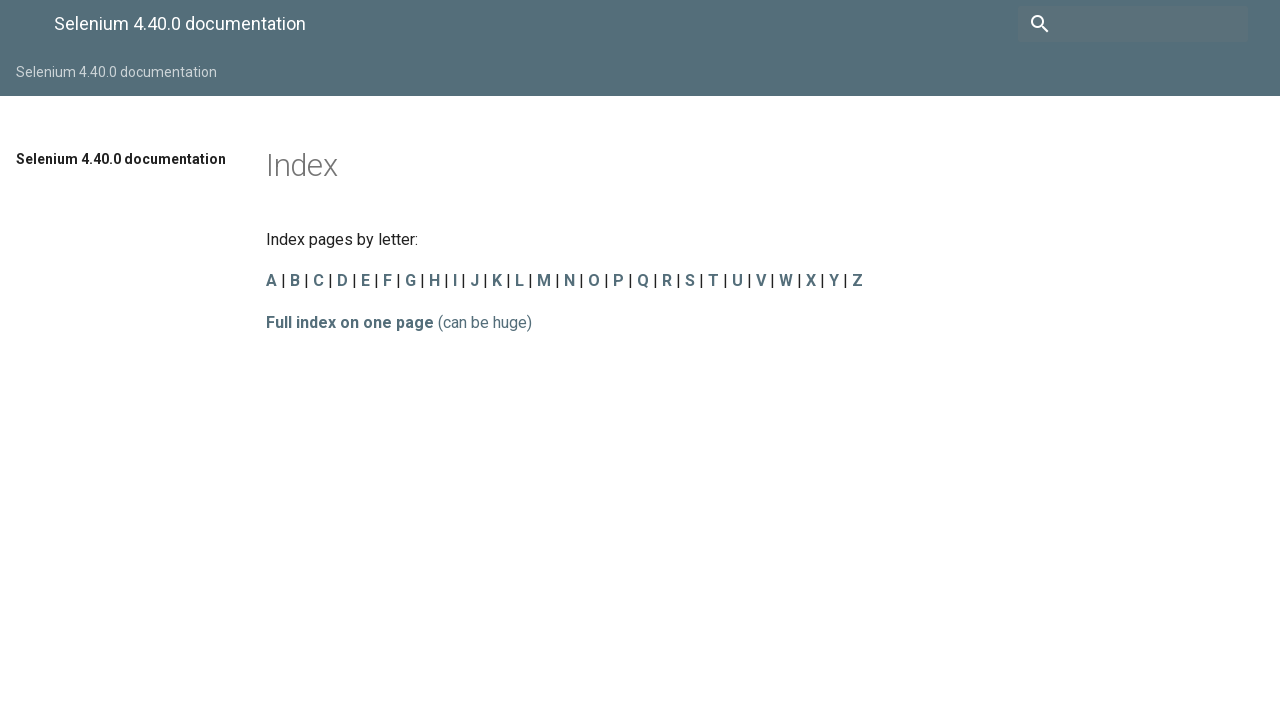

Filled search box with 'send_keys' on input[name='q']
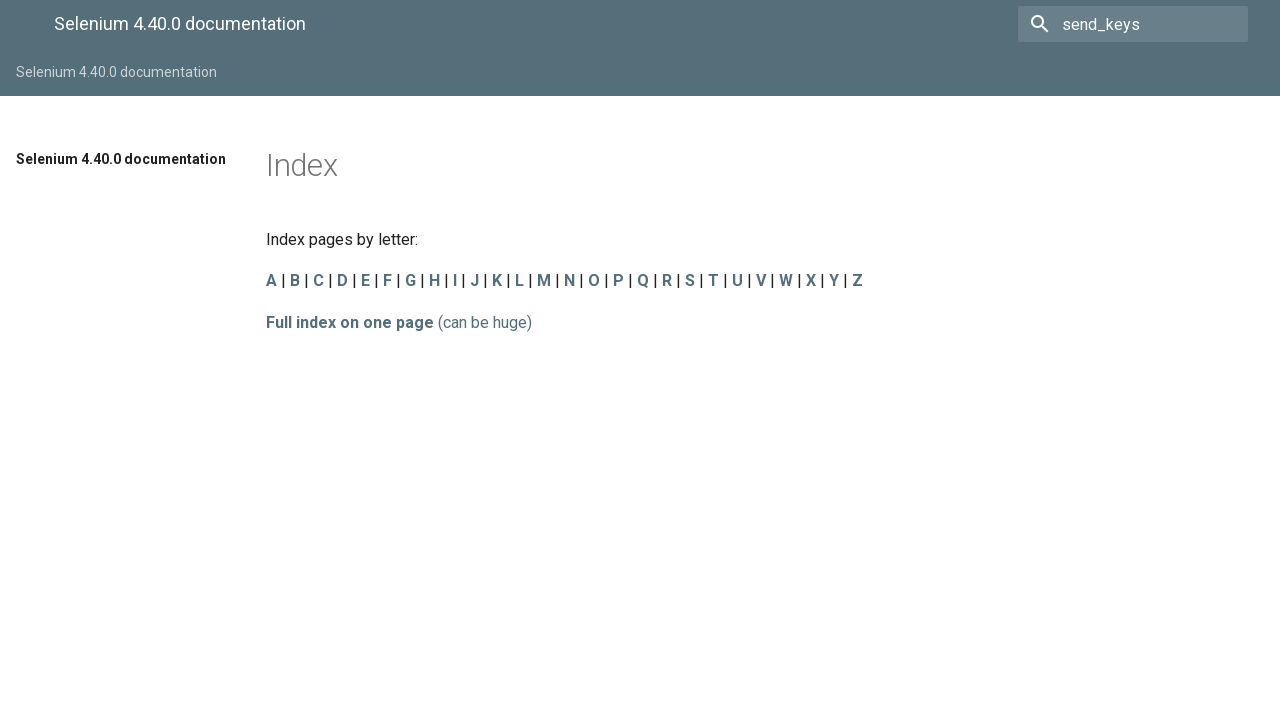

Pressed Enter to search for 'send_keys' in documentation on input[name='q']
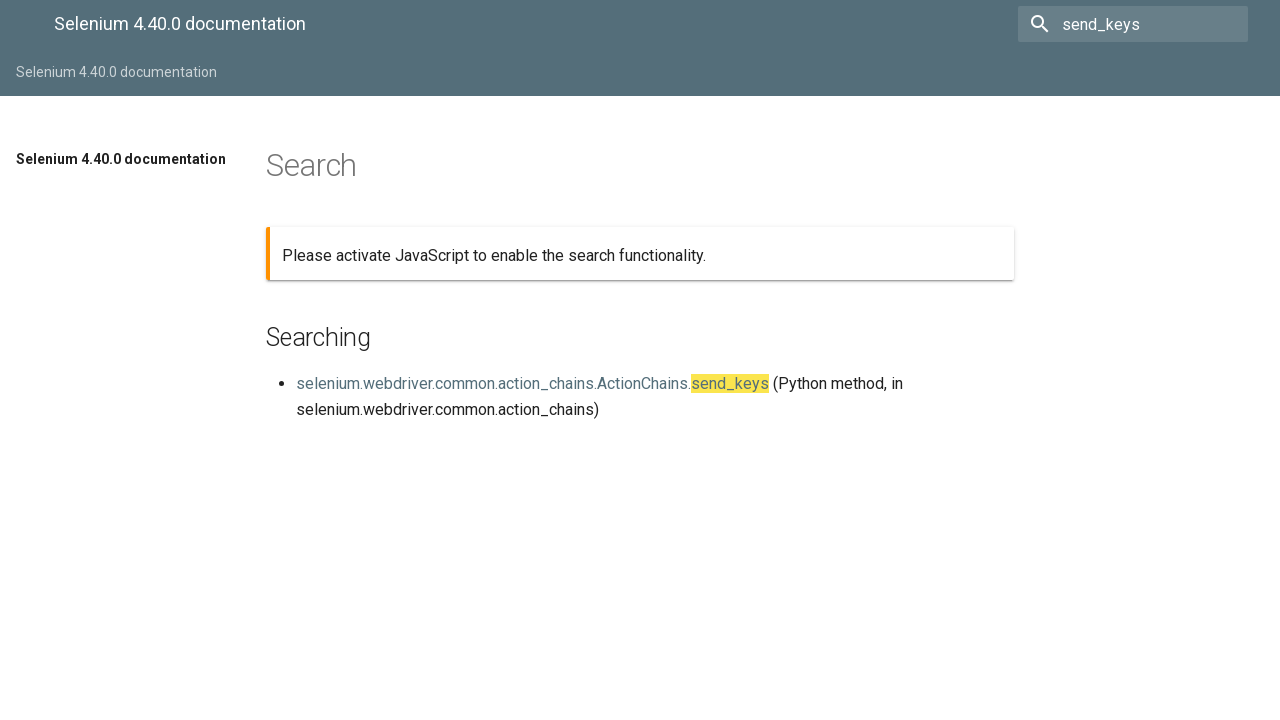

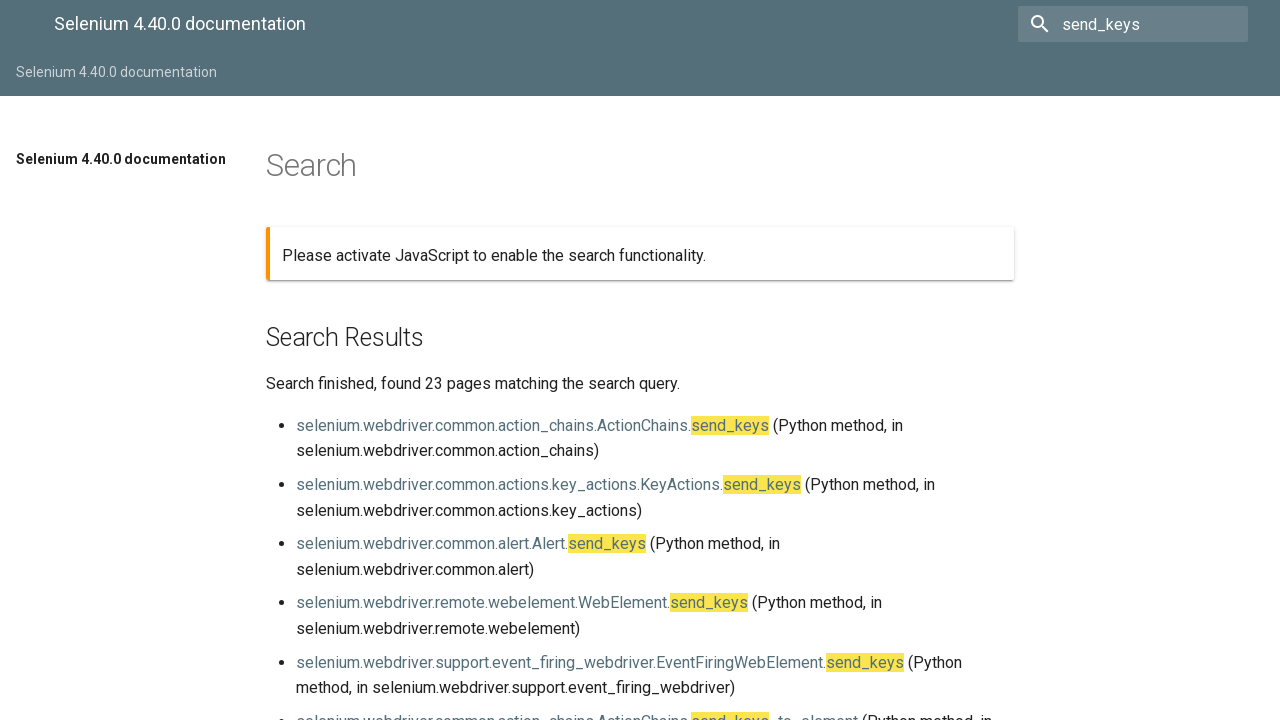